Tests the first FAQ accordion item by clicking to expand it and verifying the displayed text about daily rental pricing

Starting URL: https://qa-scooter.praktikum-services.ru/

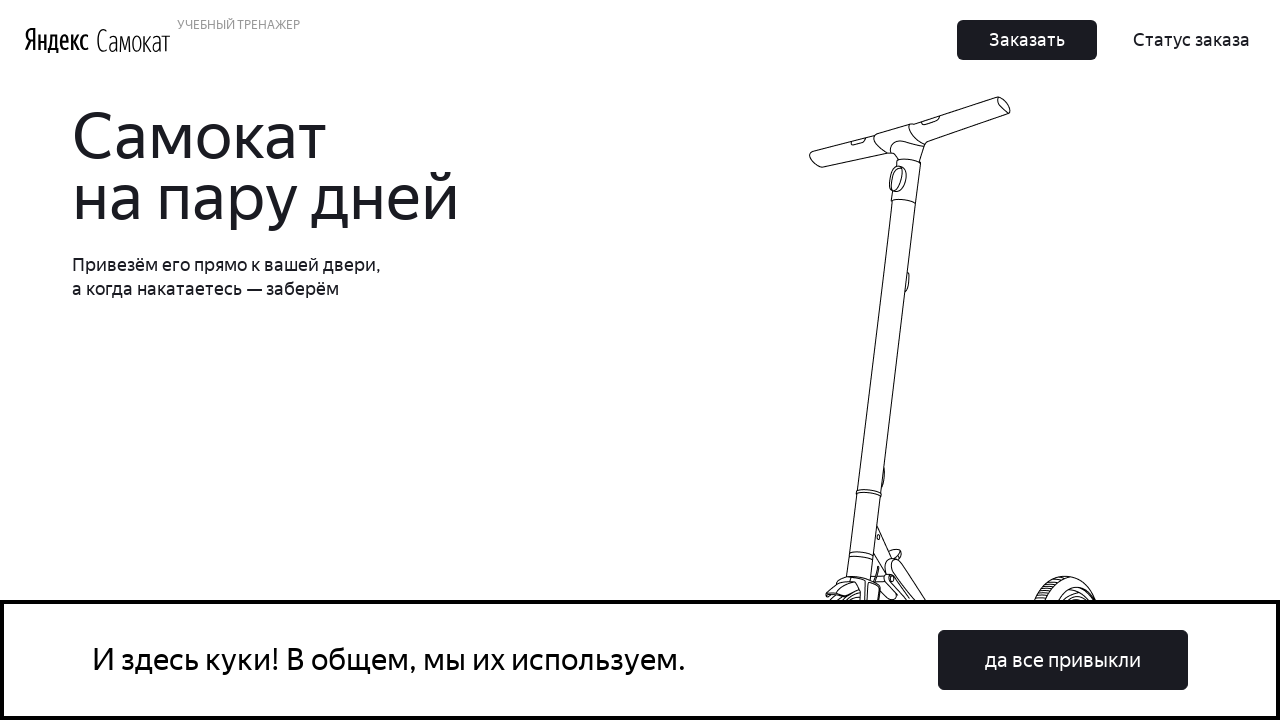

Scrolled to first FAQ accordion heading
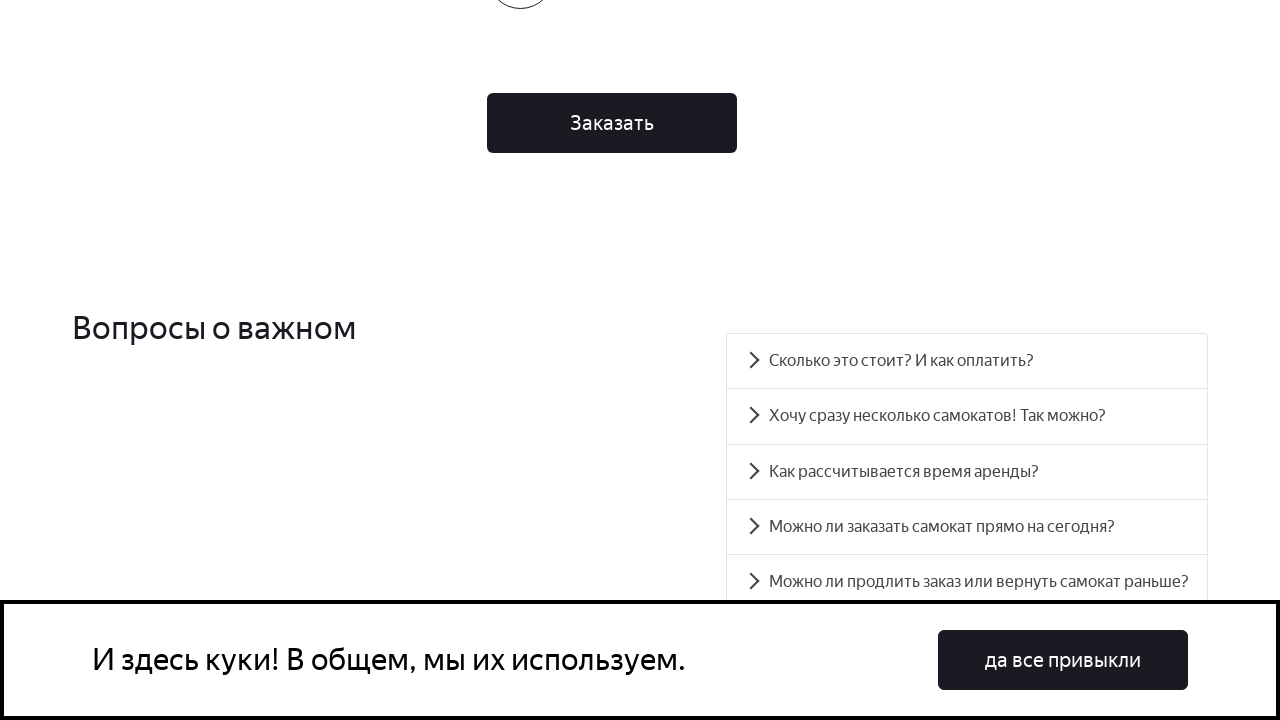

Clicked first FAQ accordion heading to expand at (967, 361) on #accordion__heading-0
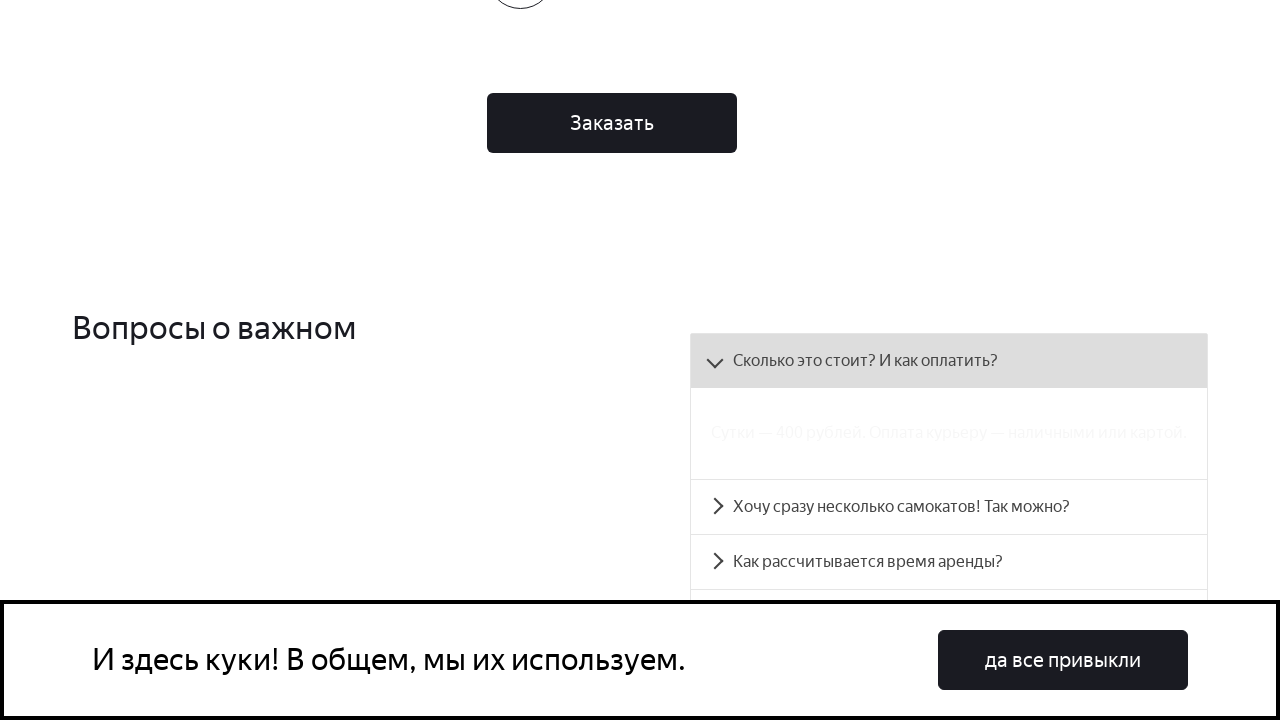

Waited for accordion panel content to become visible
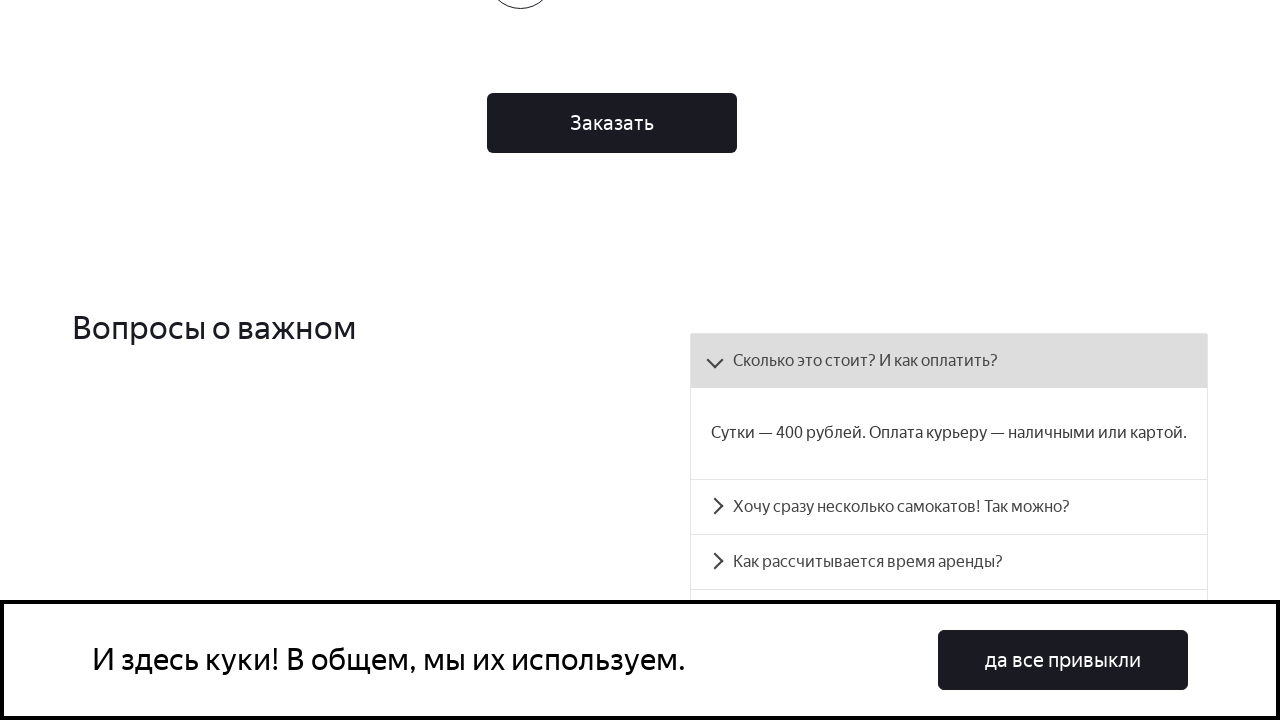

Verified daily rental pricing text: 'Сутки — 400 рублей. Оплата курьеру — наличными или картой.'
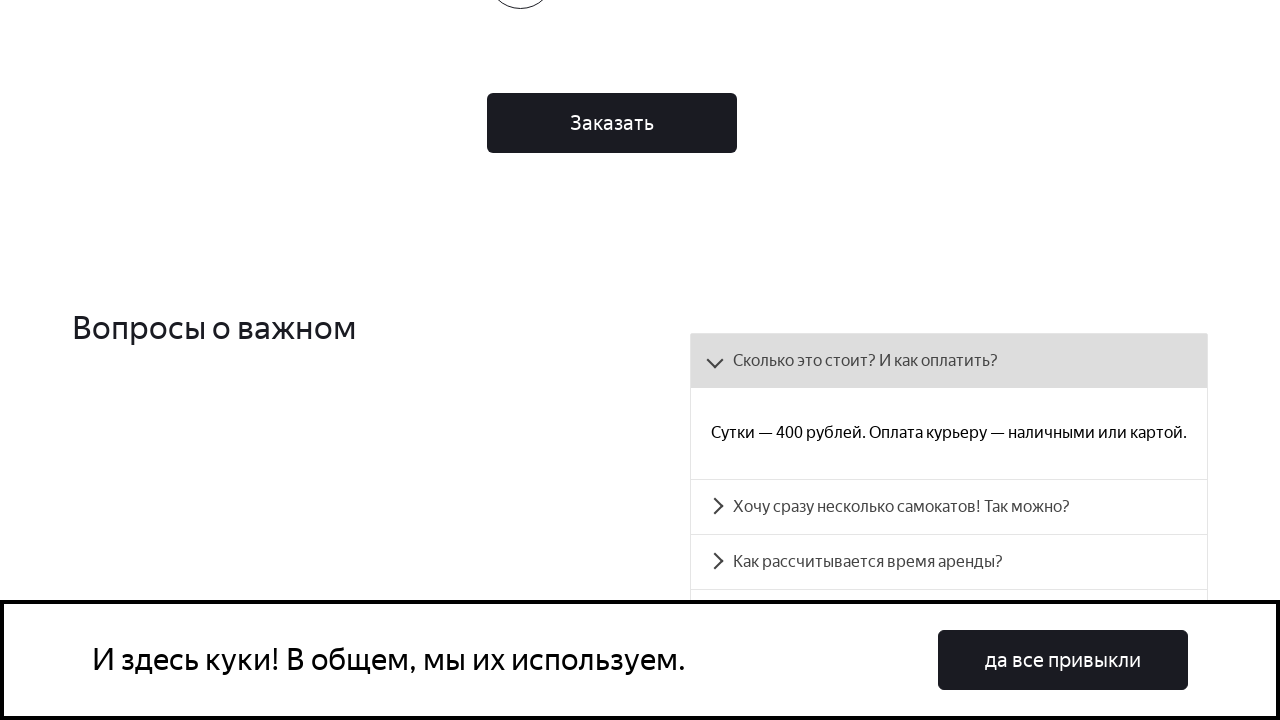

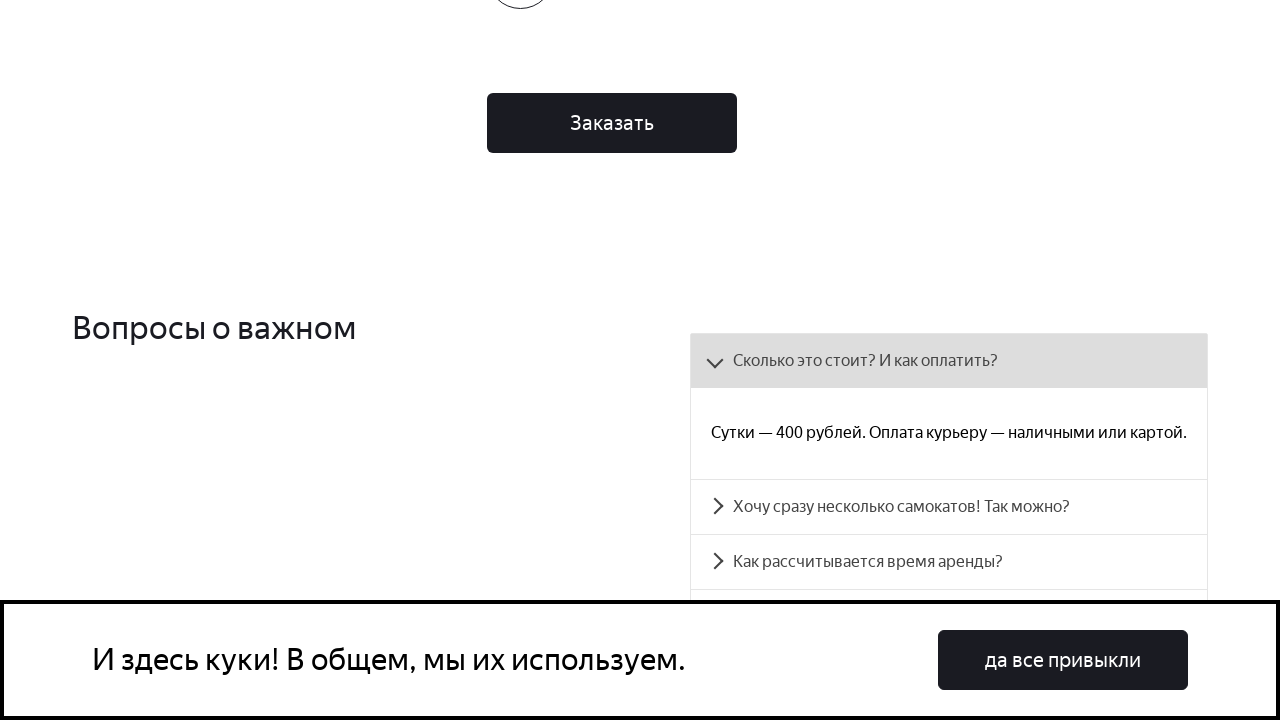